Tests page scrolling functionality by scrolling down to the bottom of the Dell homepage and then scrolling back up to the top

Starting URL: https://www.dell.com/en-us

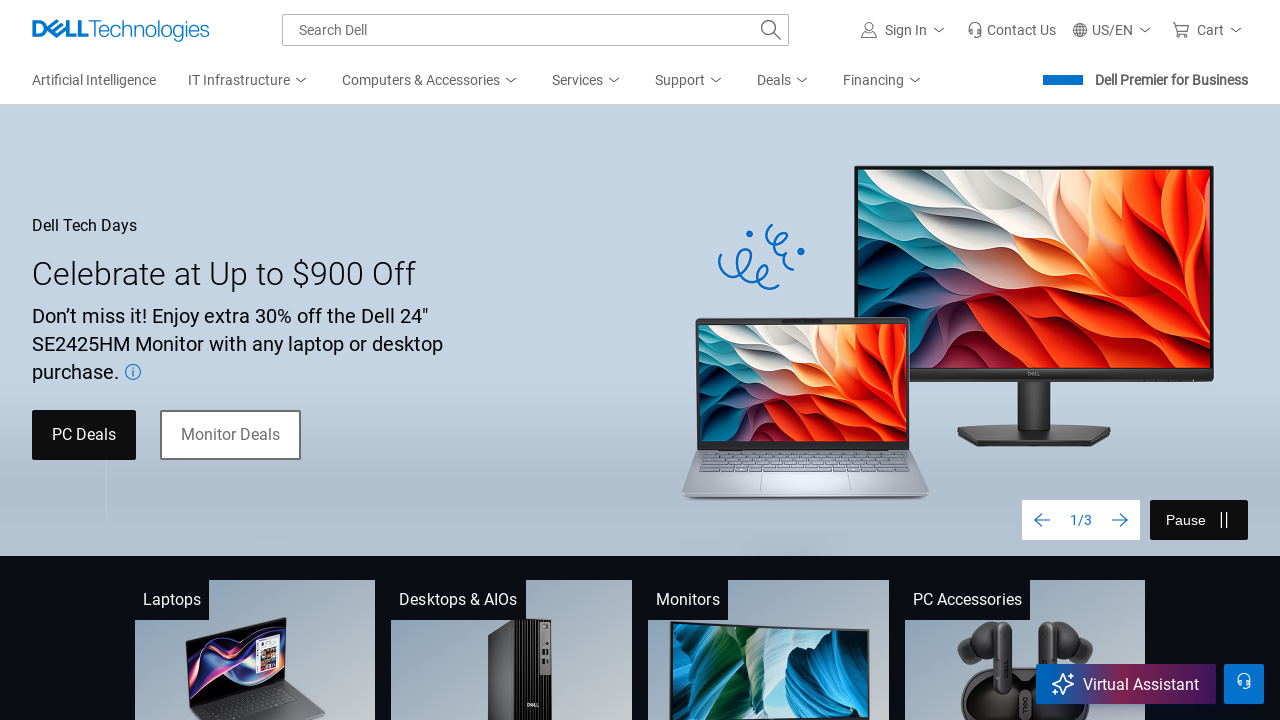

Scrolled down to 8000 pixels on Dell homepage
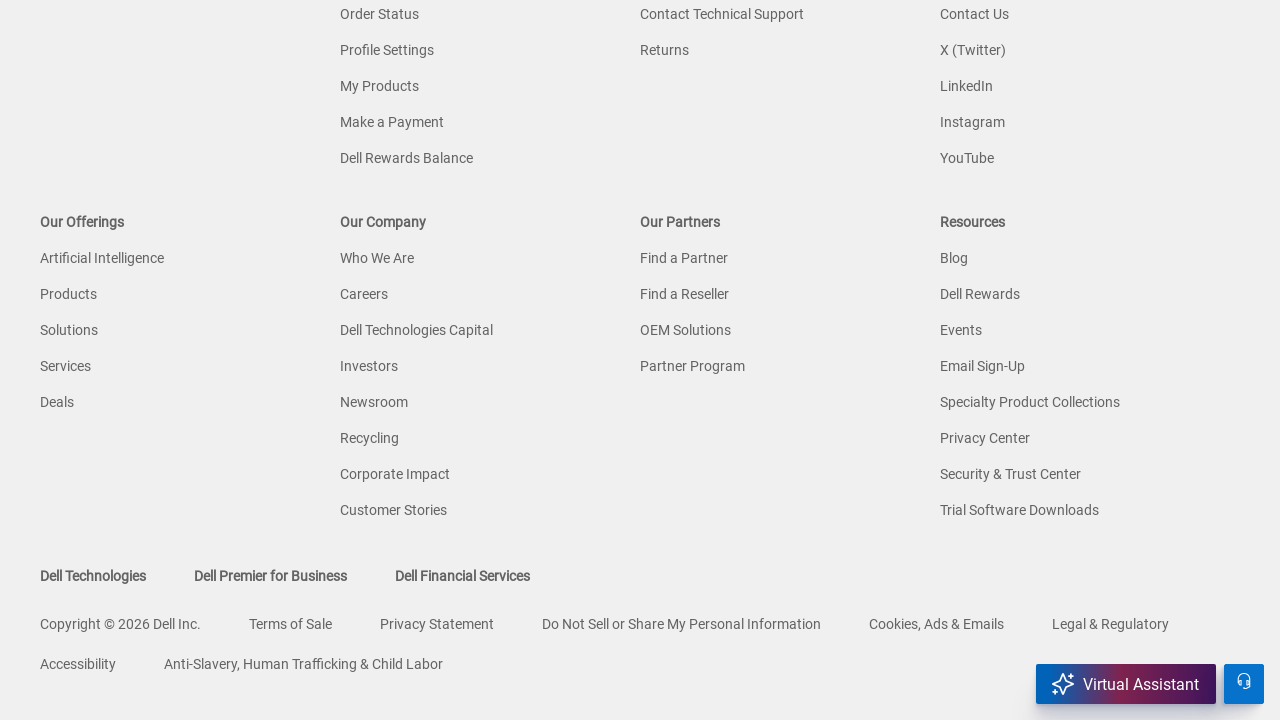

Waited 3 seconds for scroll animation to complete
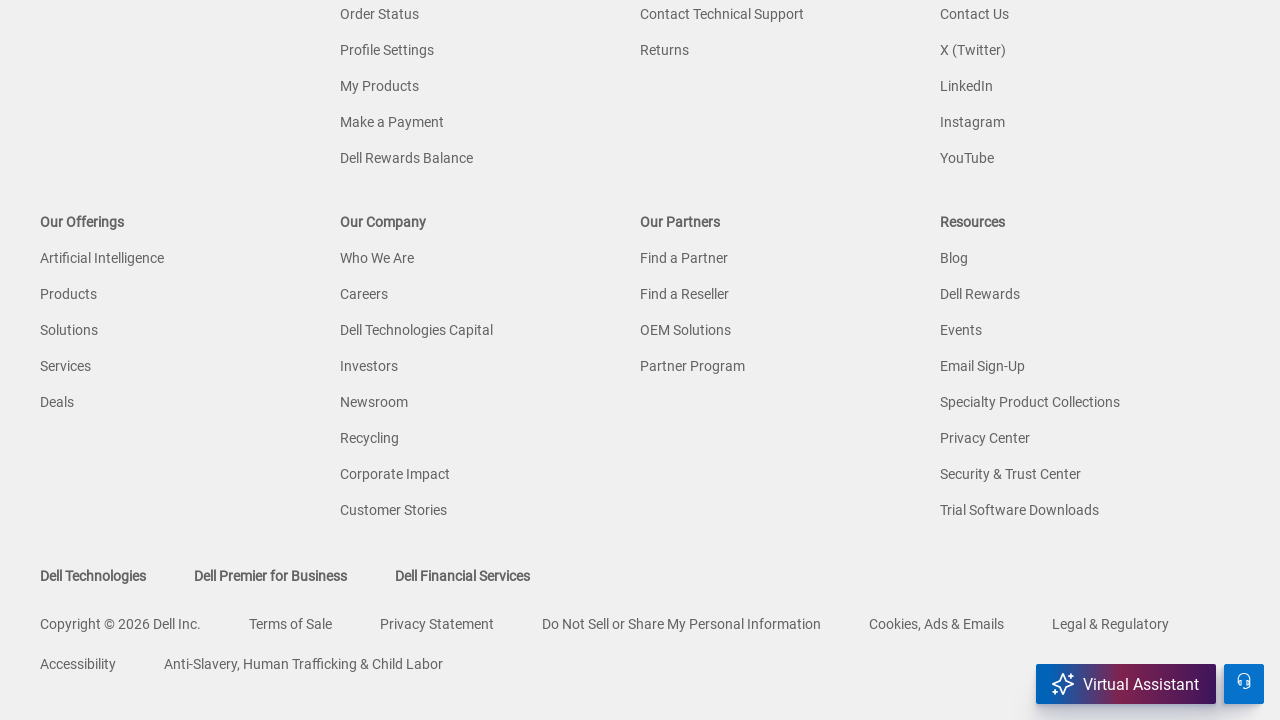

Scrolled back up to top of page
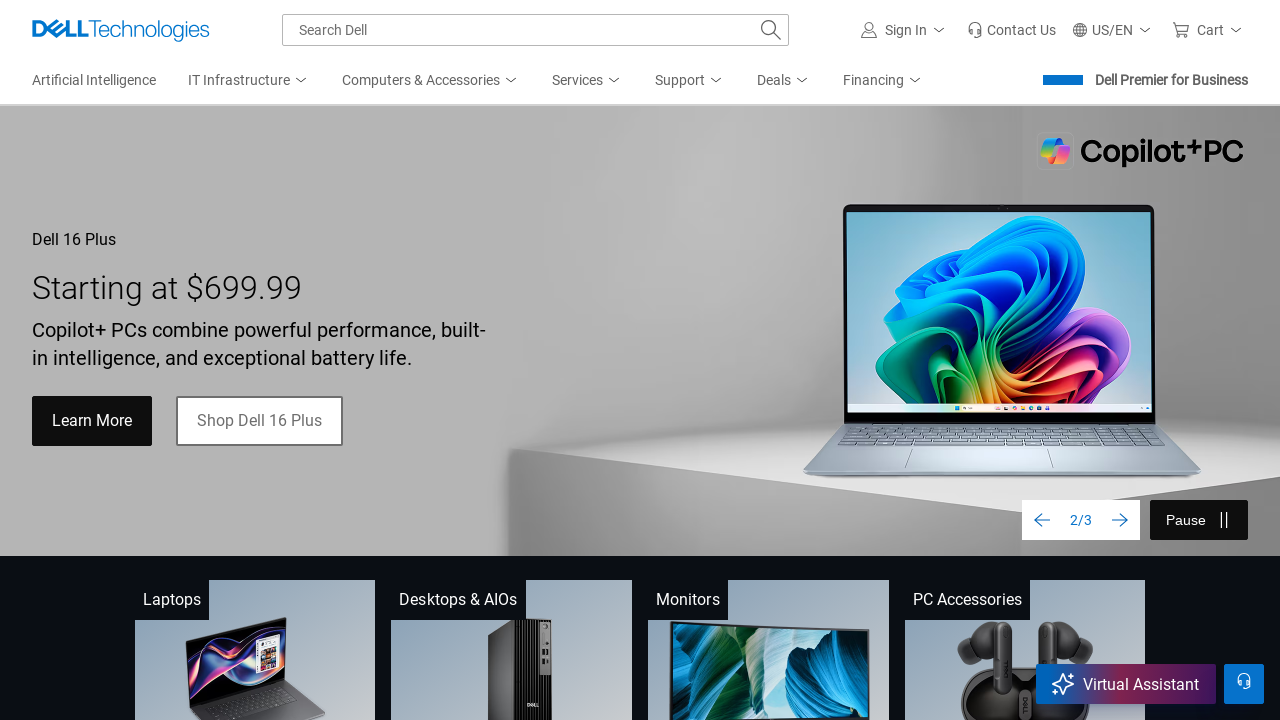

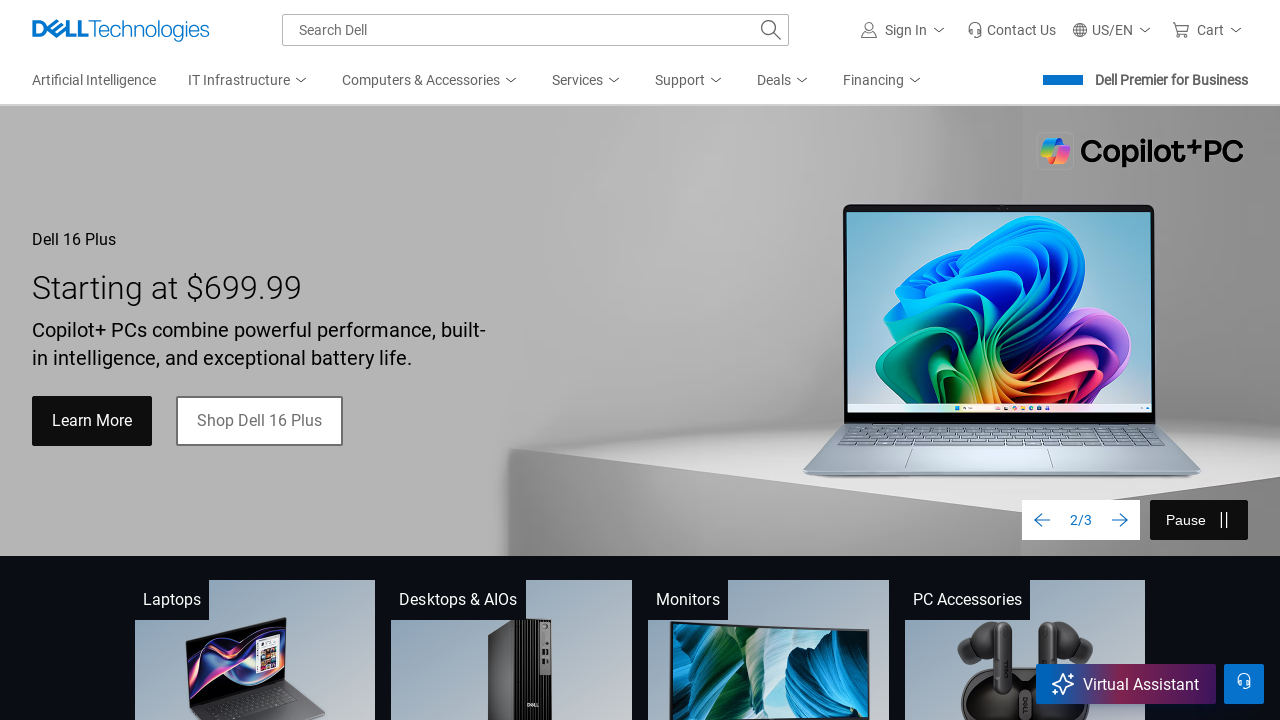